Enters invalid username and password, clicks login, and verifies the error message contains expected text

Starting URL: https://the-internet.herokuapp.com/login

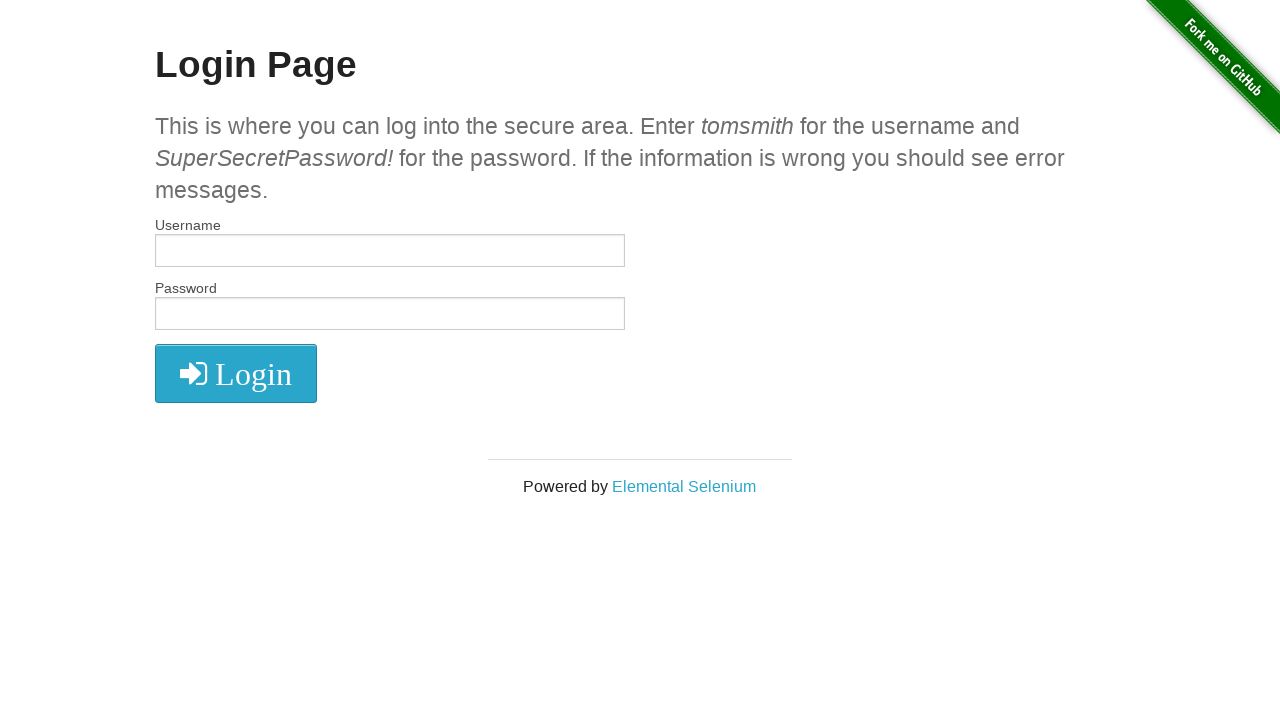

Filled username field with 'test' on #username
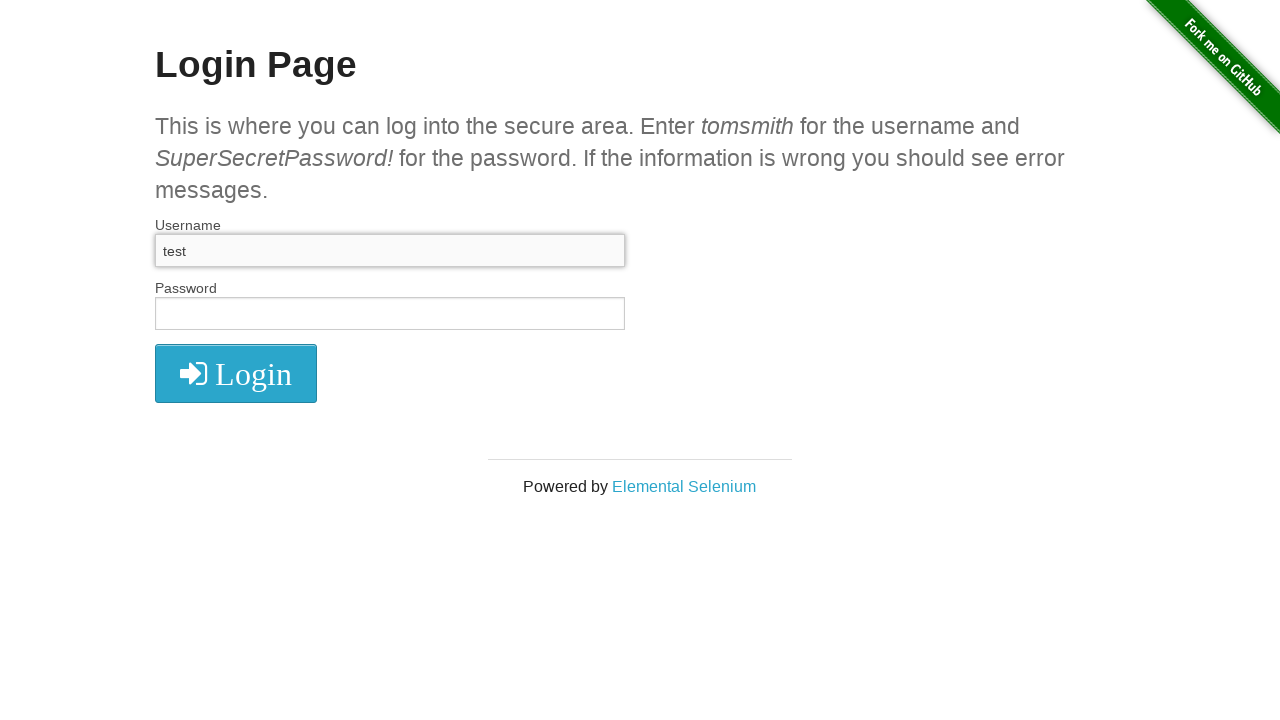

Filled password field with 'test' on #password
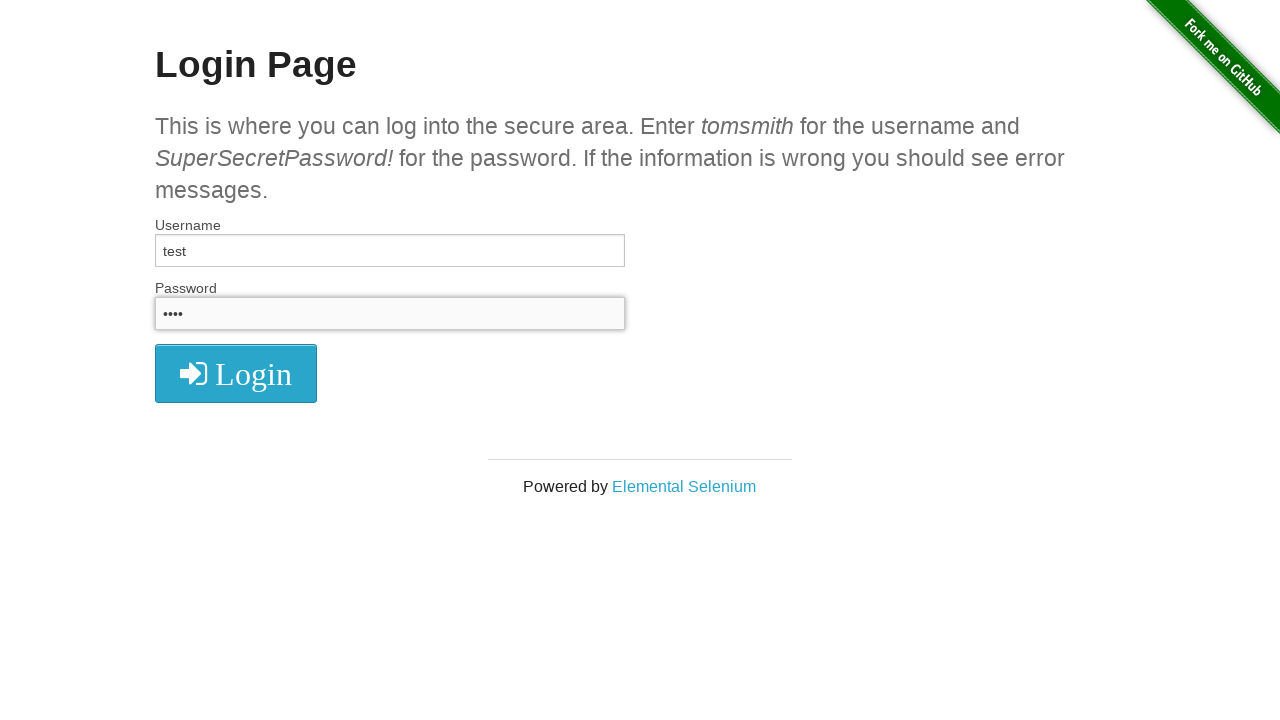

Clicked login button at (236, 373) on button[type='submit']
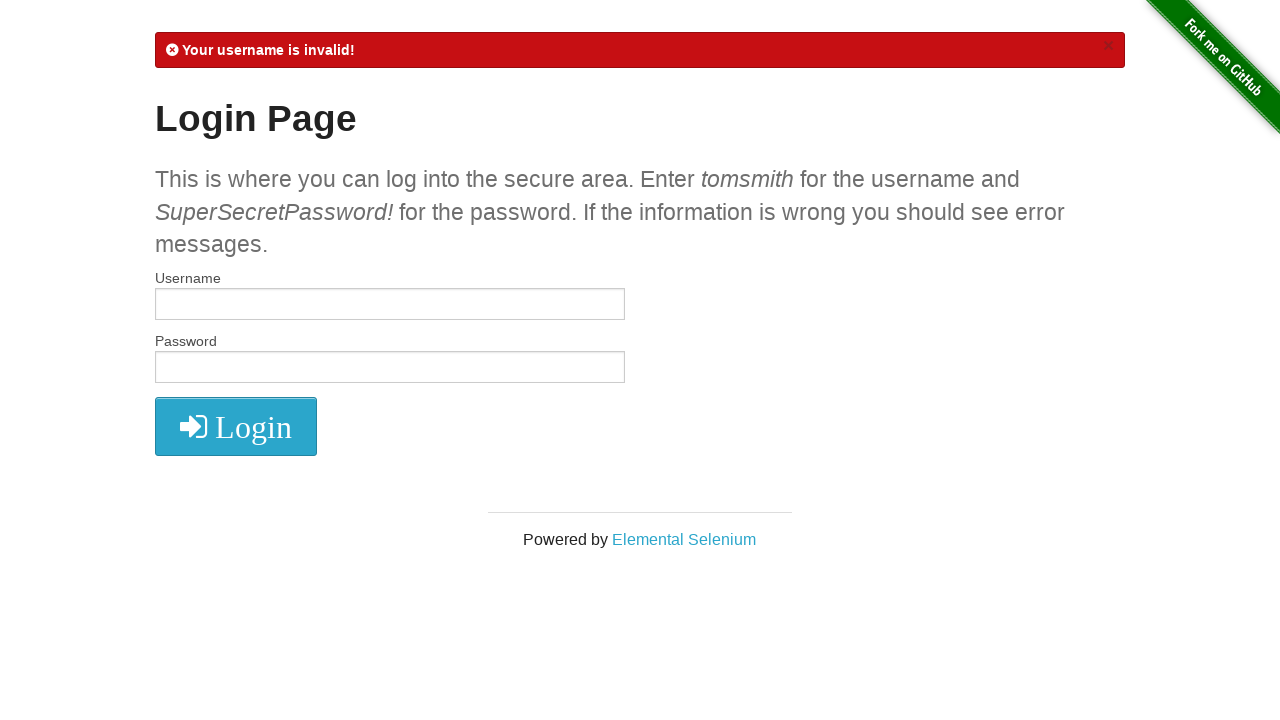

Retrieved error message text from flash element
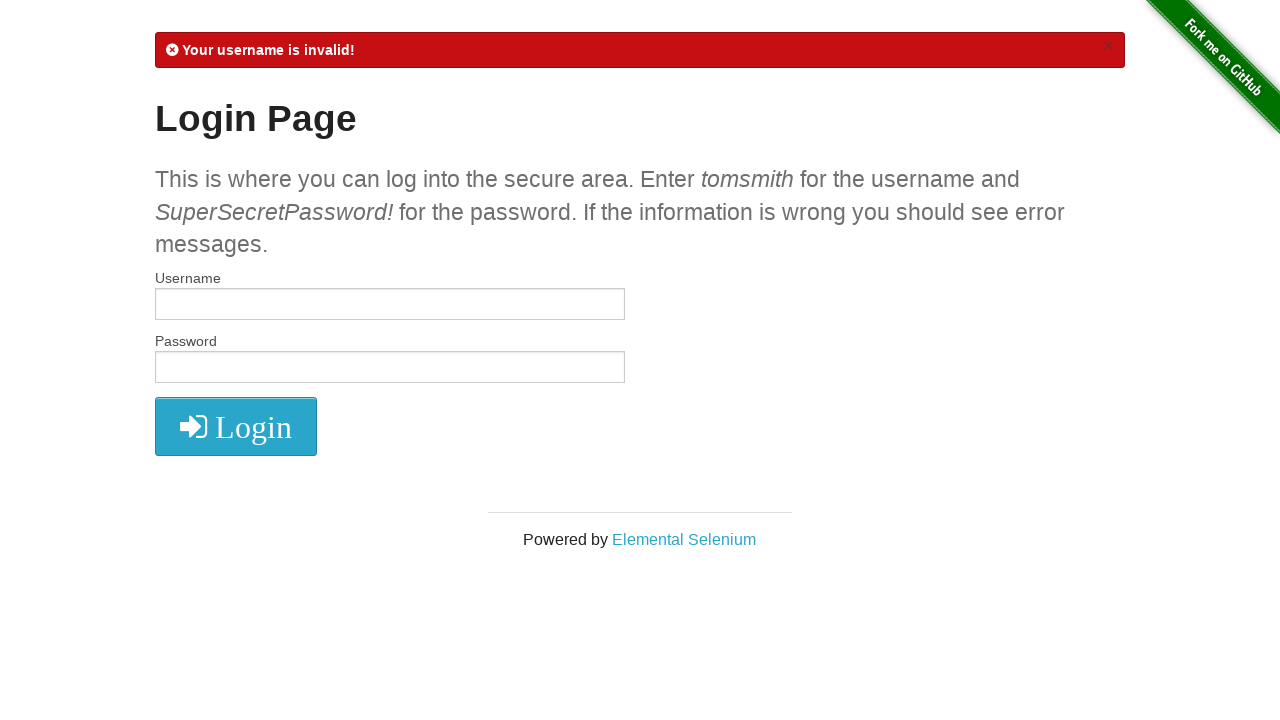

Verified error message contains expected text 'Your username is invalid!'
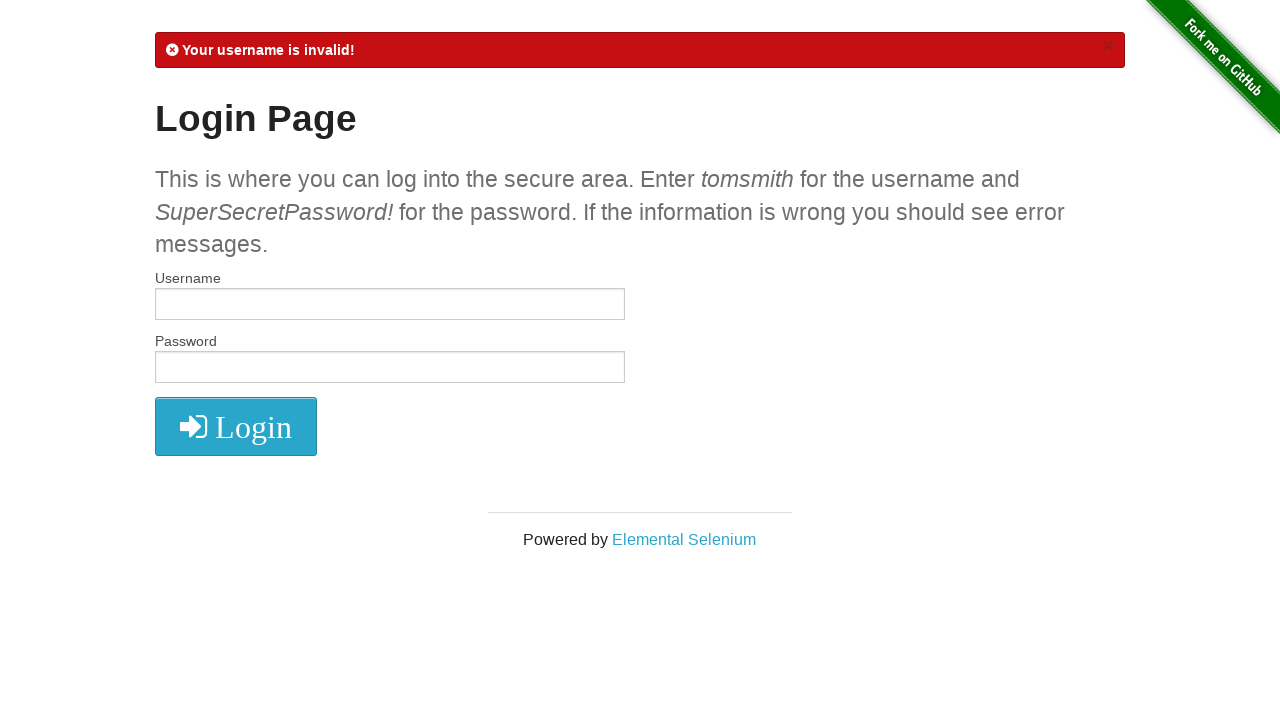

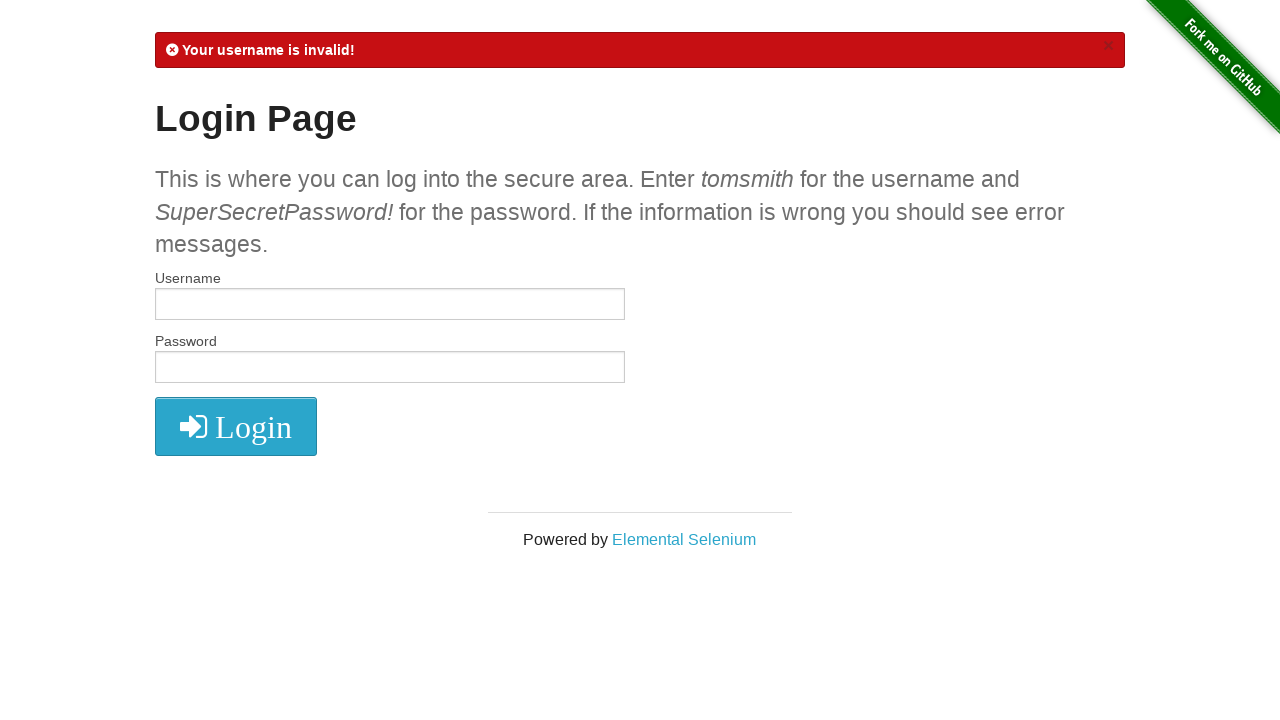